Tests drag-and-drop functionality by dragging an element with id "angular" to a drop area with id "droparea"

Starting URL: https://demo.automationtesting.in/Static.html

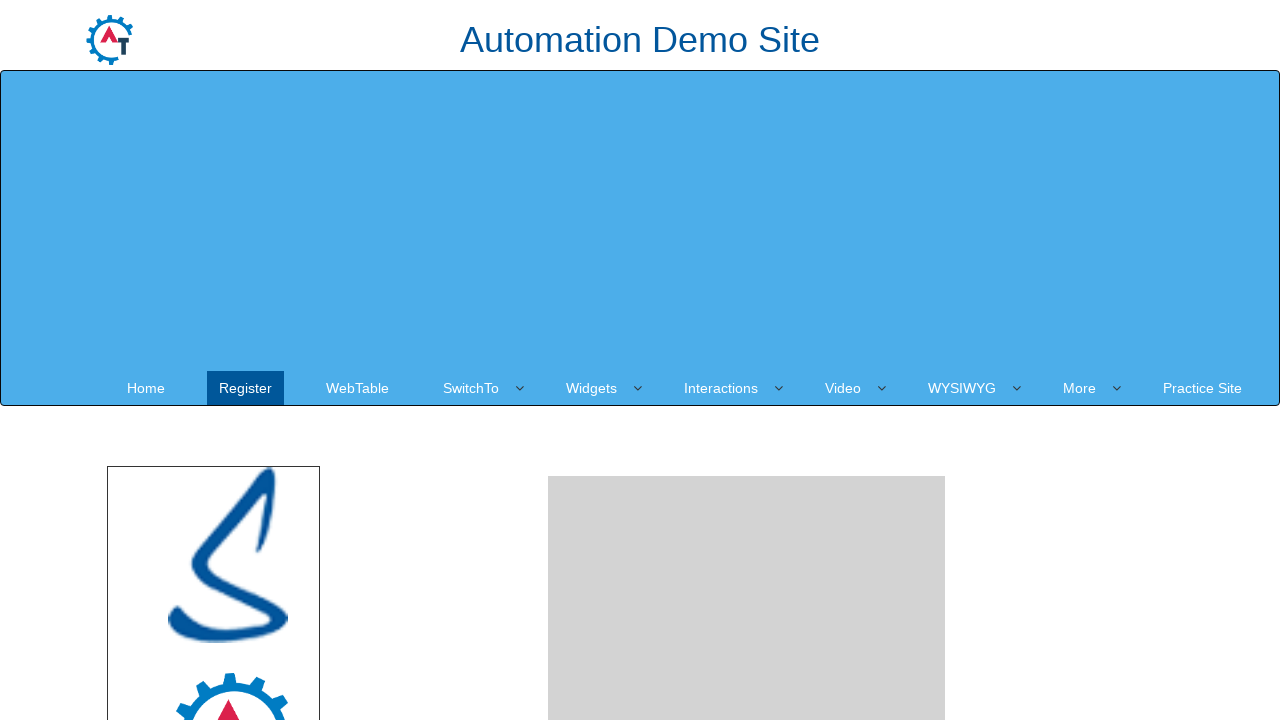

Located source element with id 'angular'
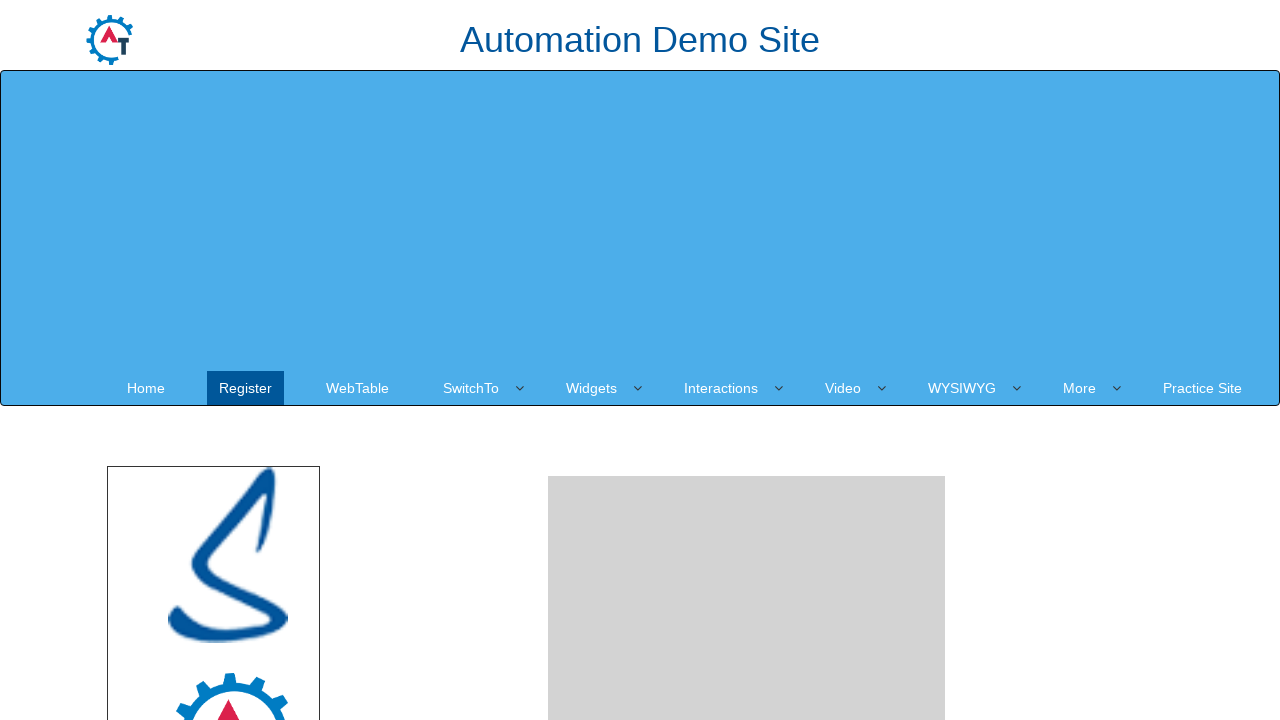

Located target drop area with id 'droparea'
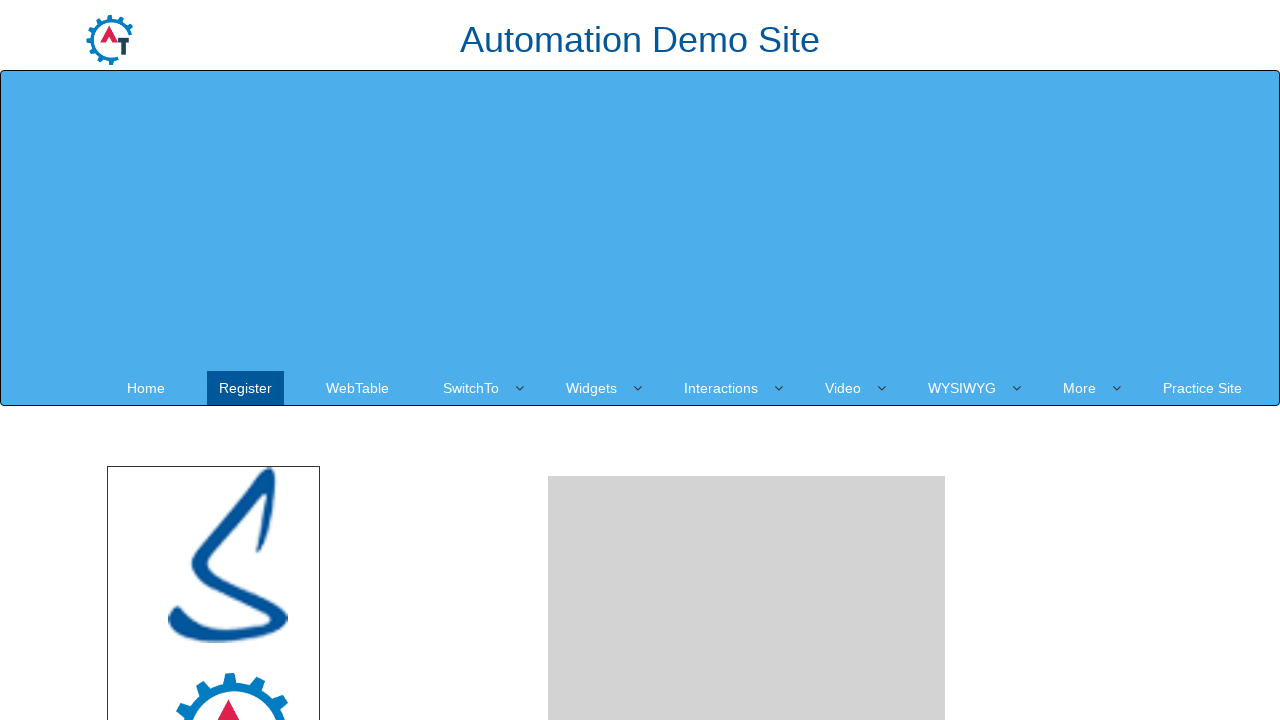

Dragged element with id 'angular' to drop area with id 'droparea' at (747, 481)
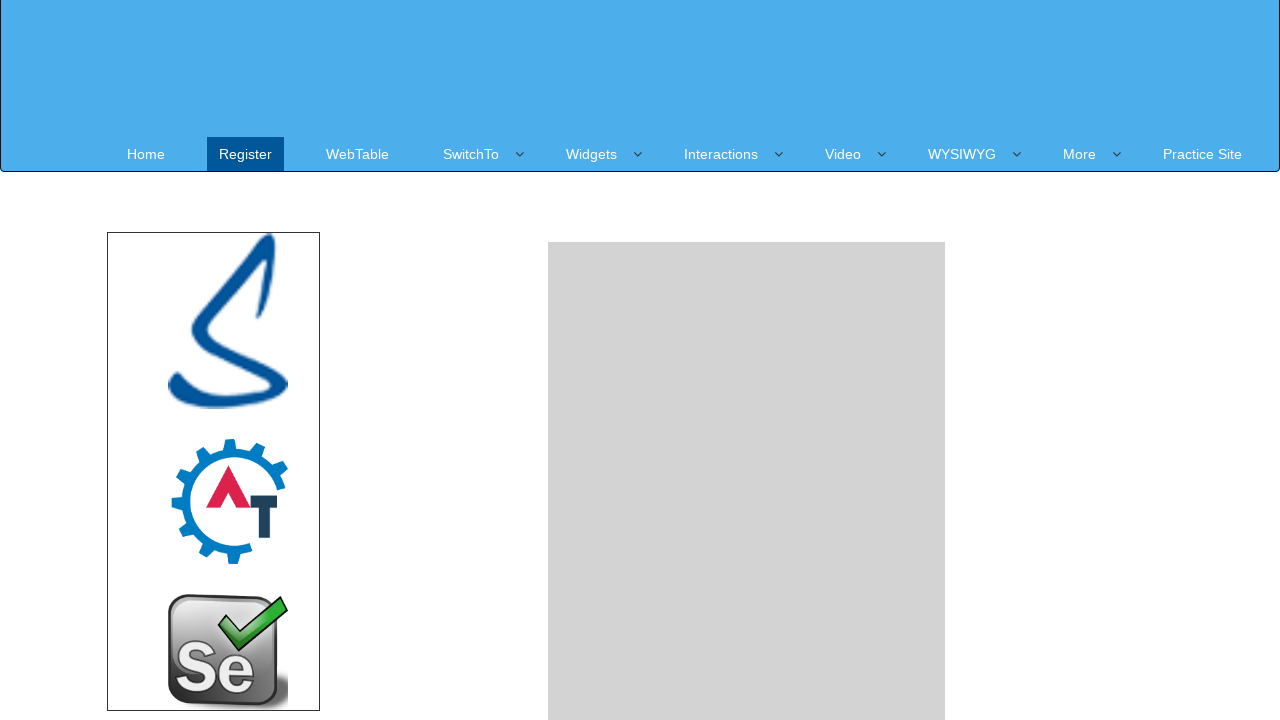

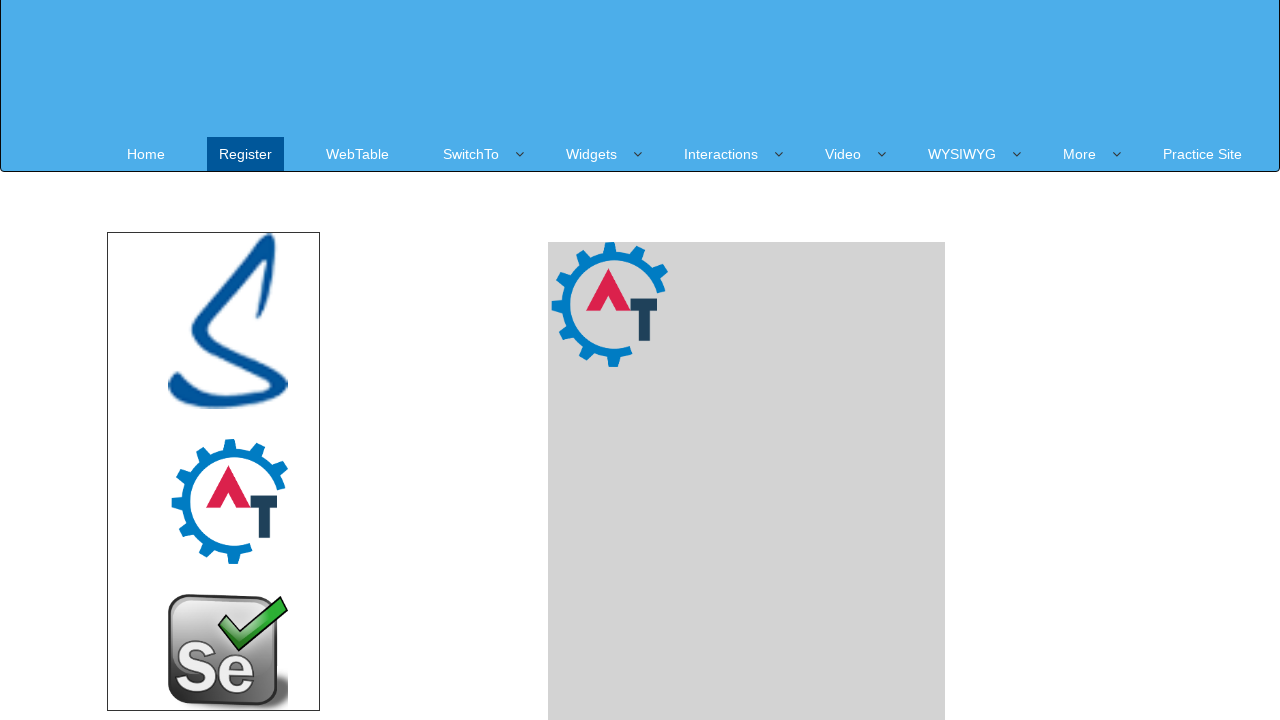